Tests finding a link by partial link text (using a calculated mathematical value), clicking it to navigate to a form, then filling out personal information fields (first name, last name, city, country) and submitting the form.

Starting URL: http://suninjuly.github.io/find_link_text

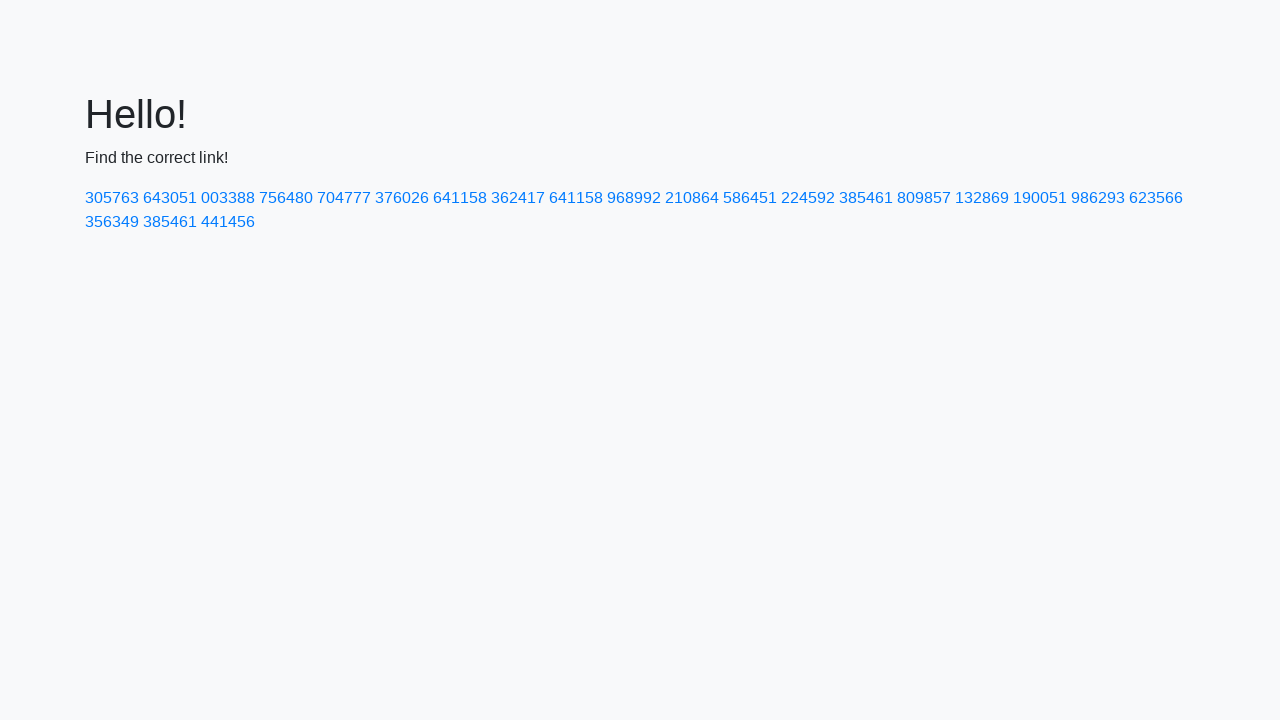

Clicked link with calculated text value '224592' at (808, 198) on a:has-text('224592')
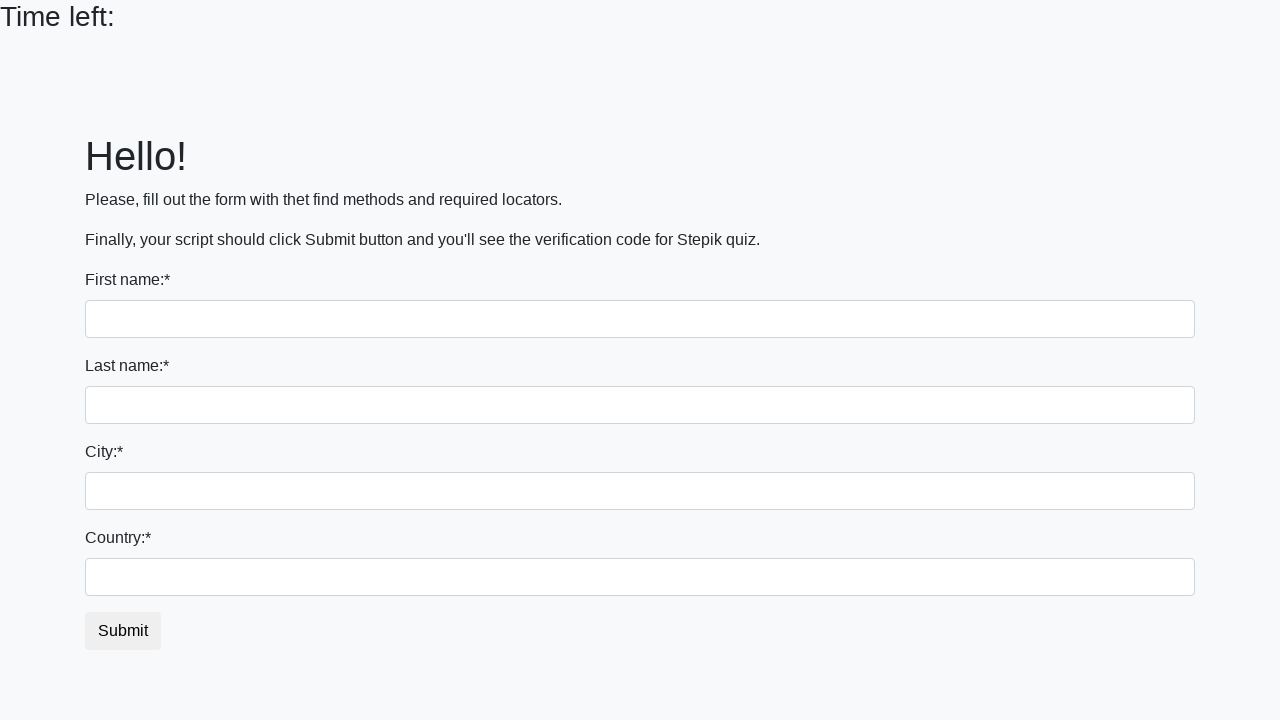

Filled first name field with 'Ivan' on input[name='first_name']
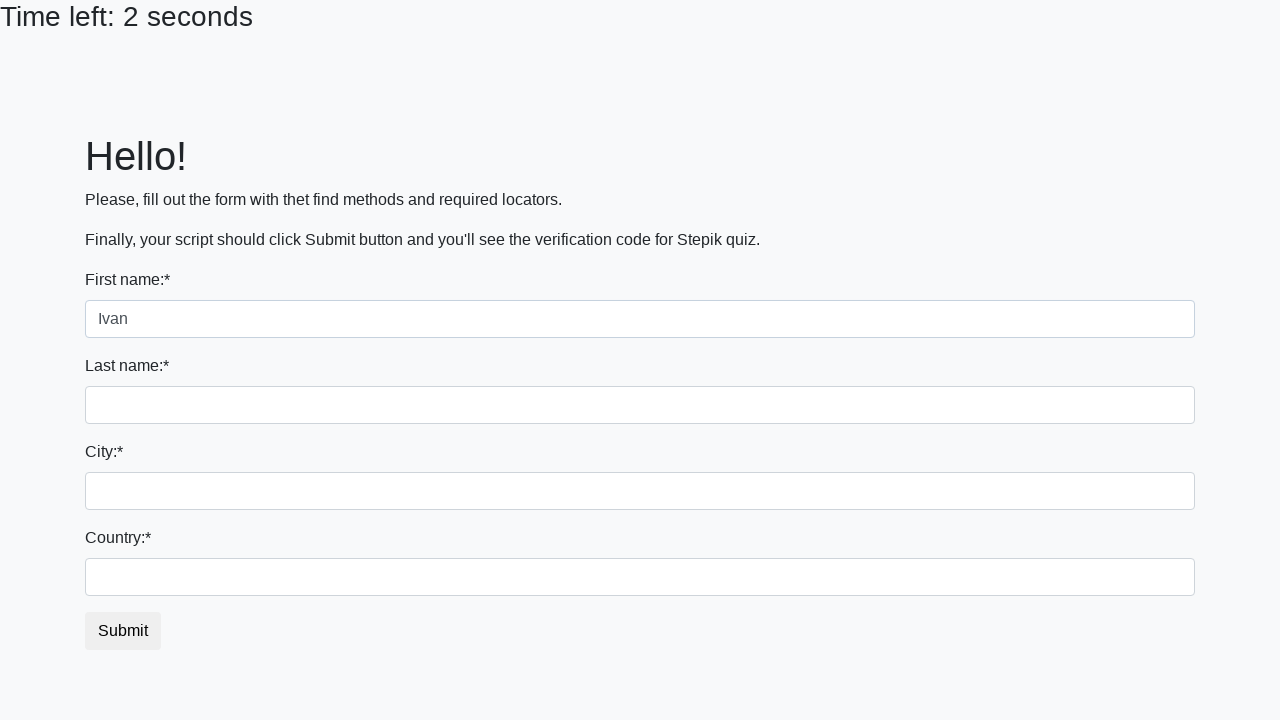

Filled last name field with 'Petrov' on input[name='last_name']
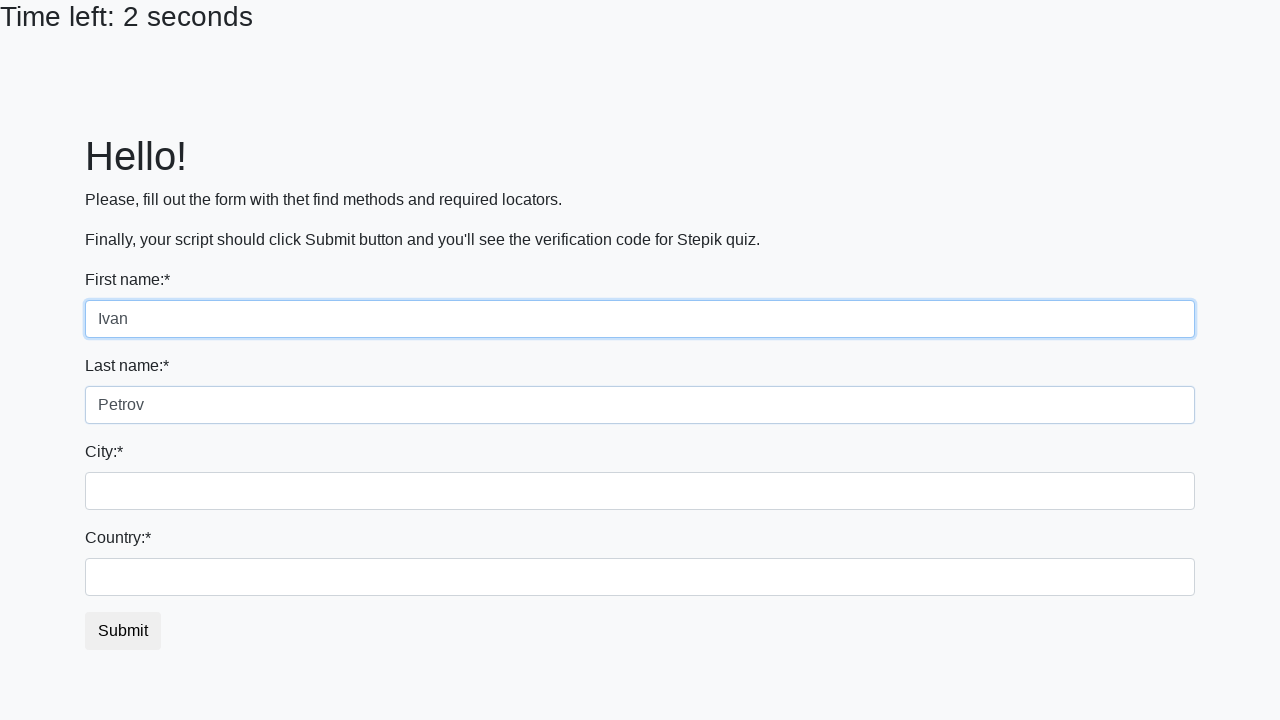

Filled city field with 'Smolensk' on .city
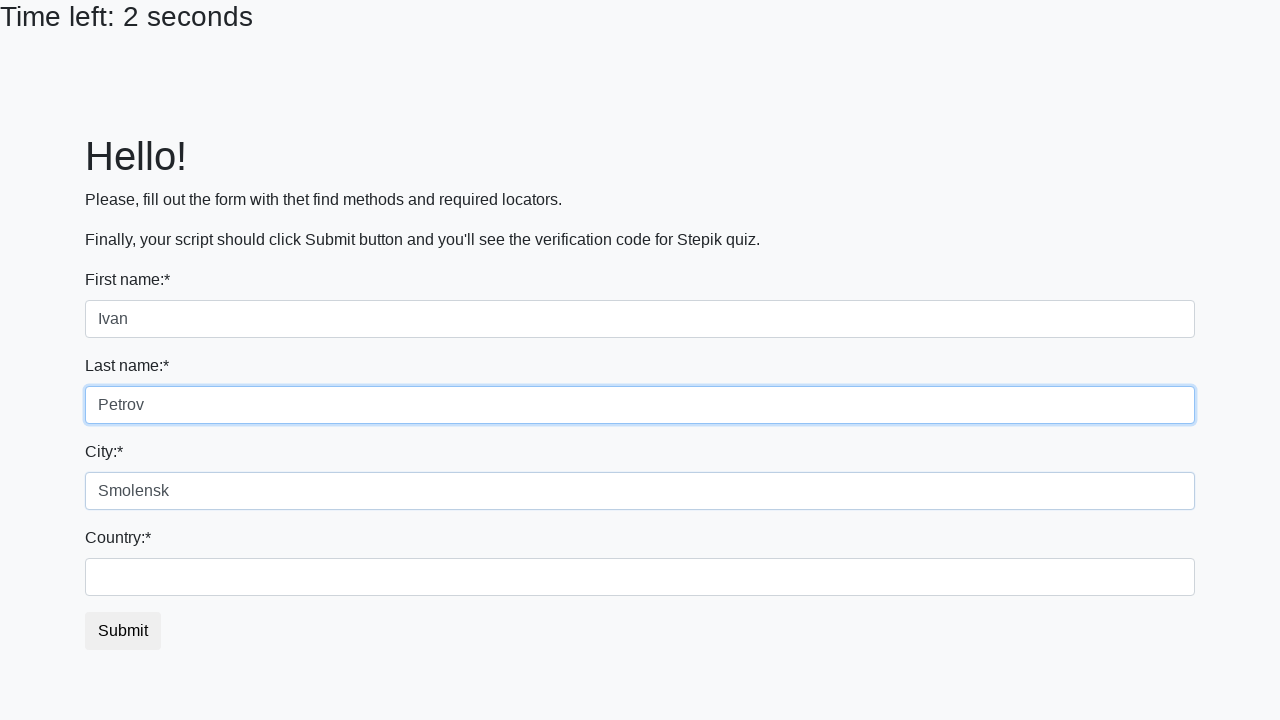

Filled country field with 'Russia' on #country
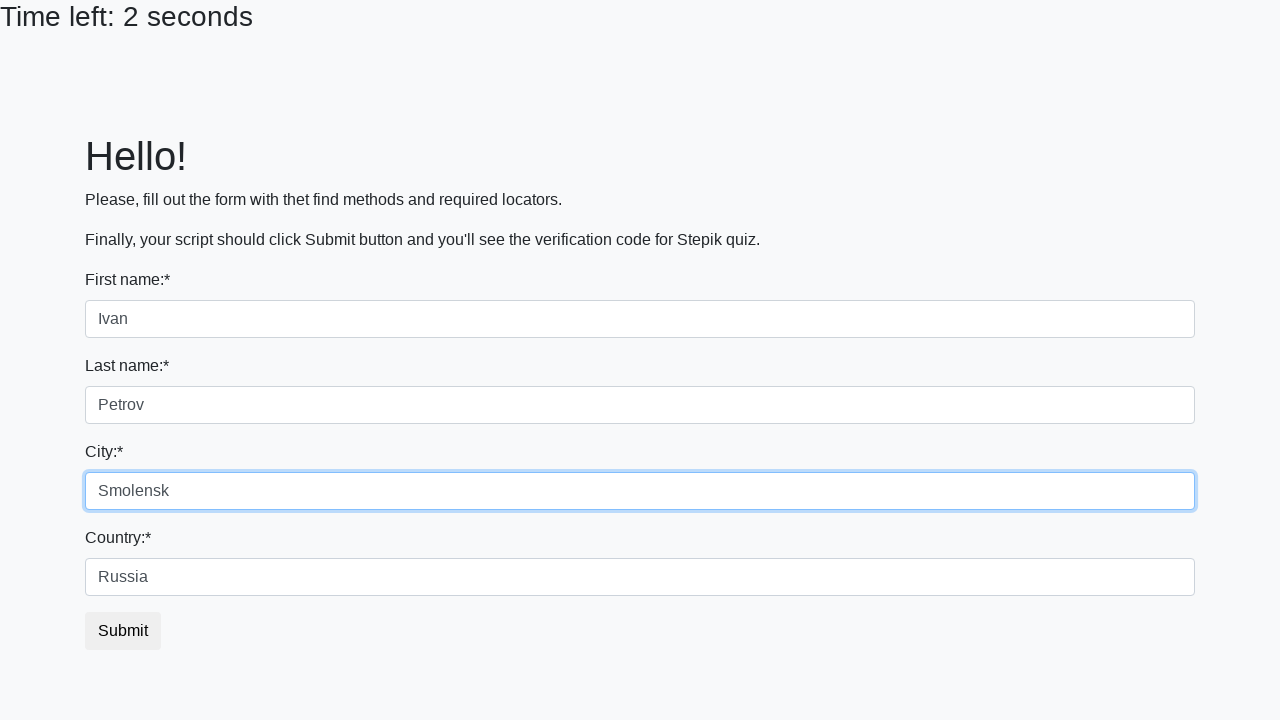

Clicked submit button to submit the form at (123, 631) on button.btn
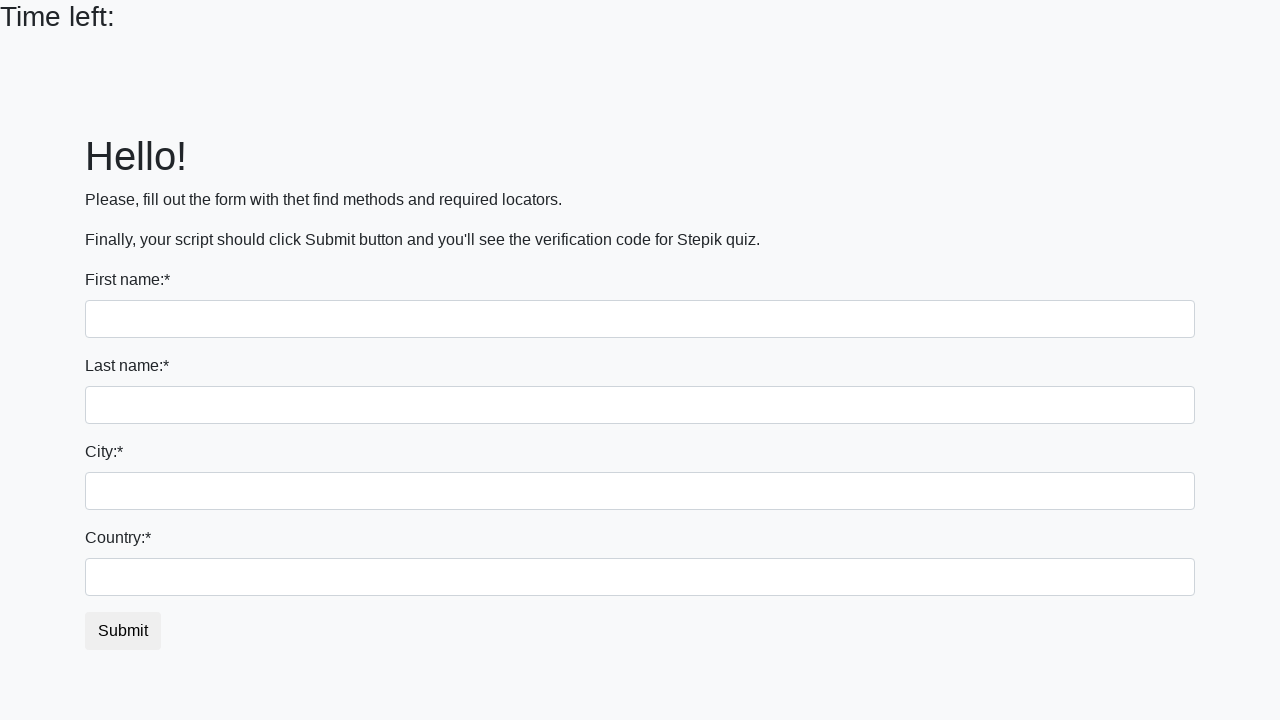

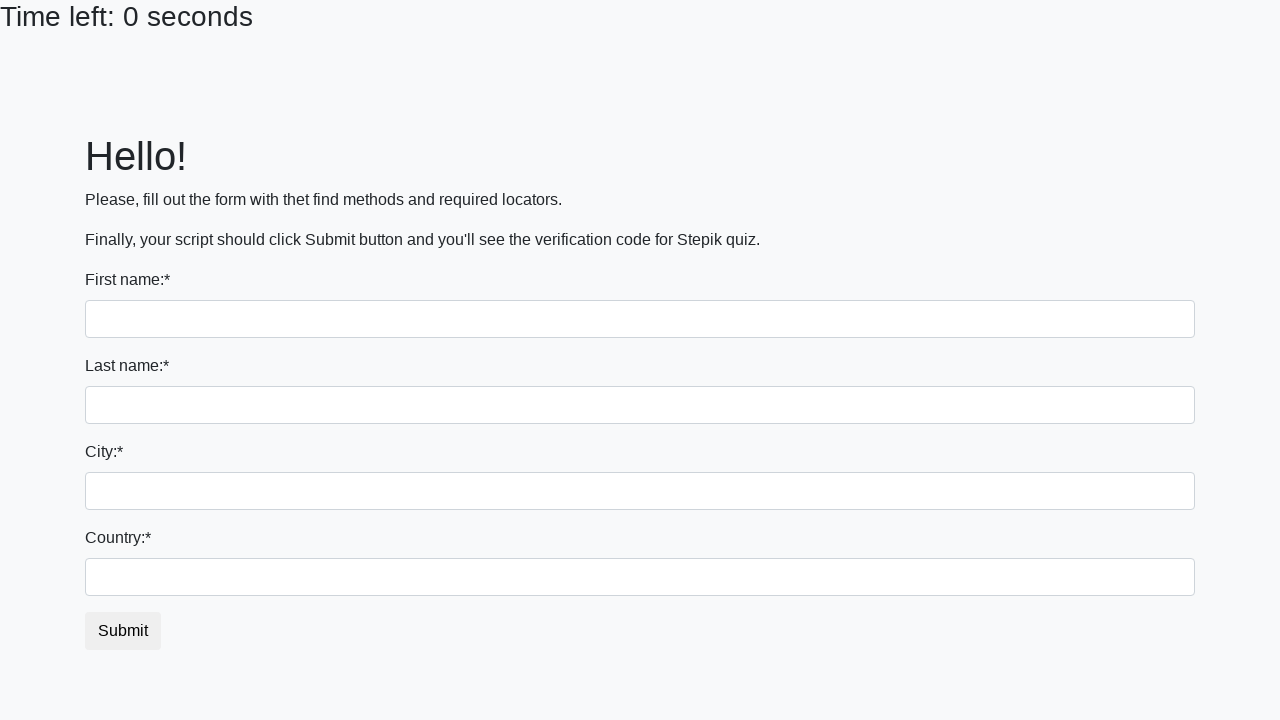